Navigates to GeeksforGeeks website to verify URL is correct

Starting URL: https://www.geeksforgeeks.org/

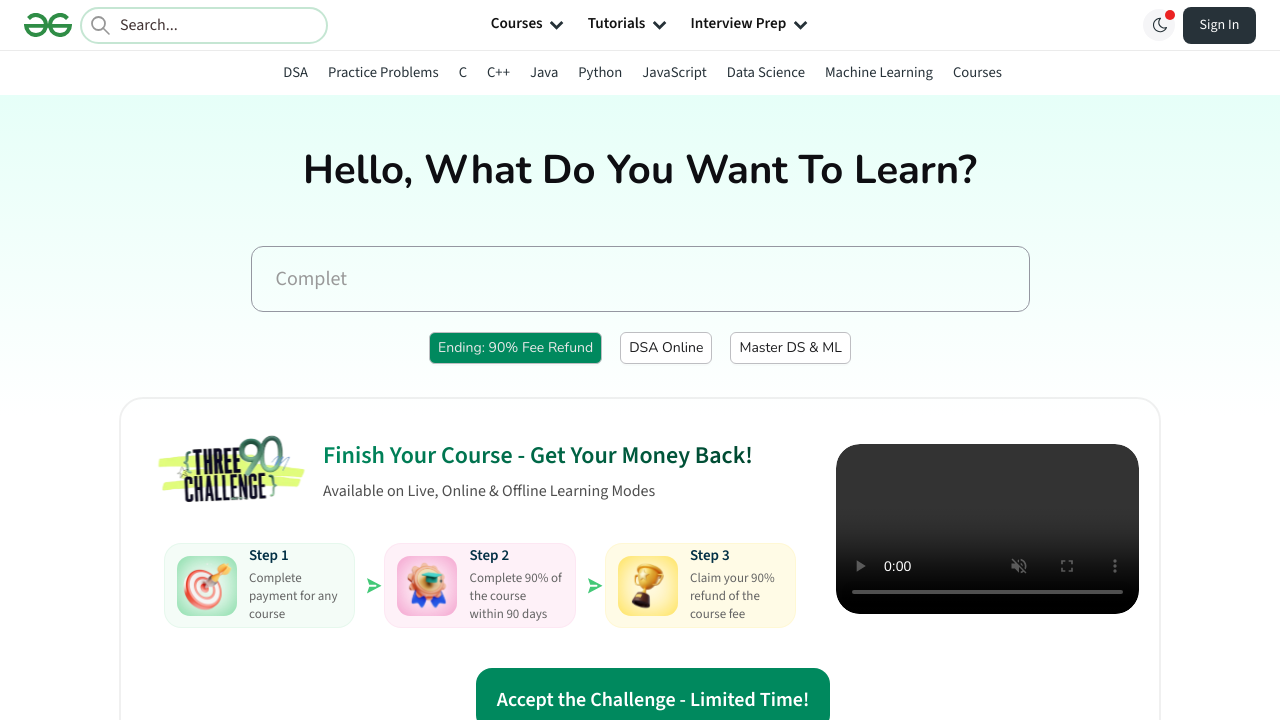

Waited for GeeksforGeeks page to load (domcontentloaded state)
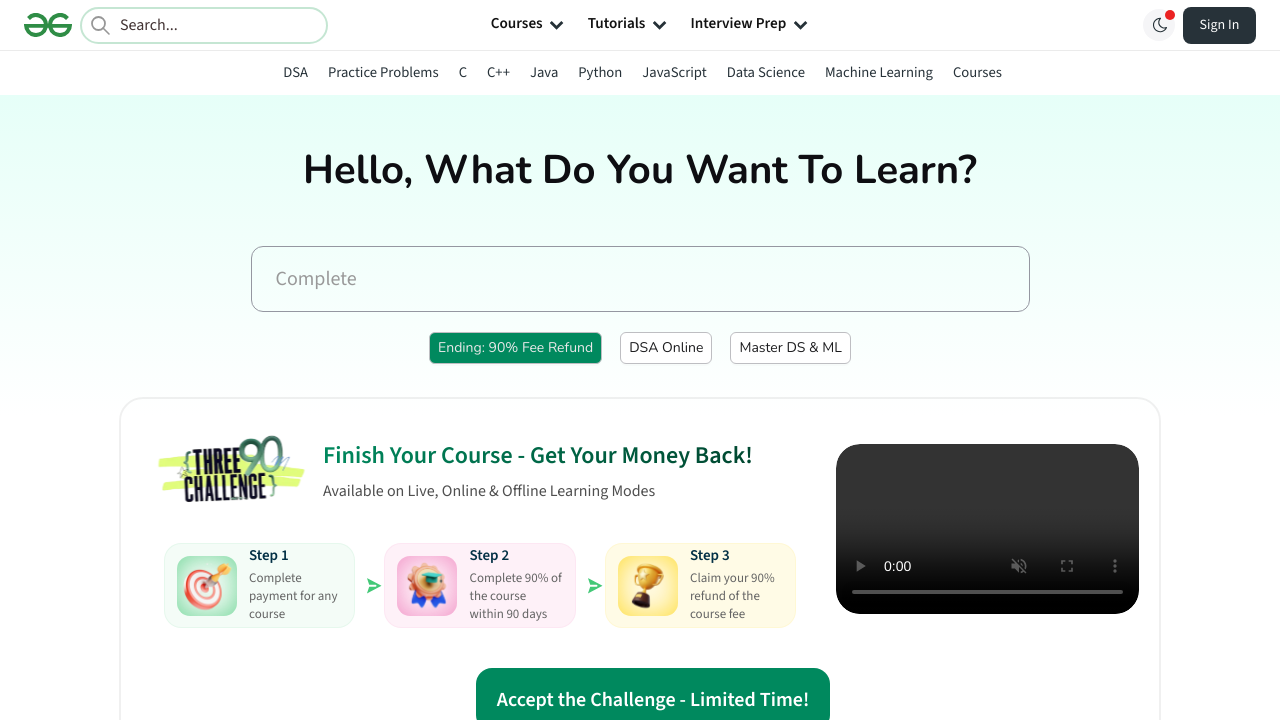

Verified that the current URL is https://www.geeksforgeeks.org/
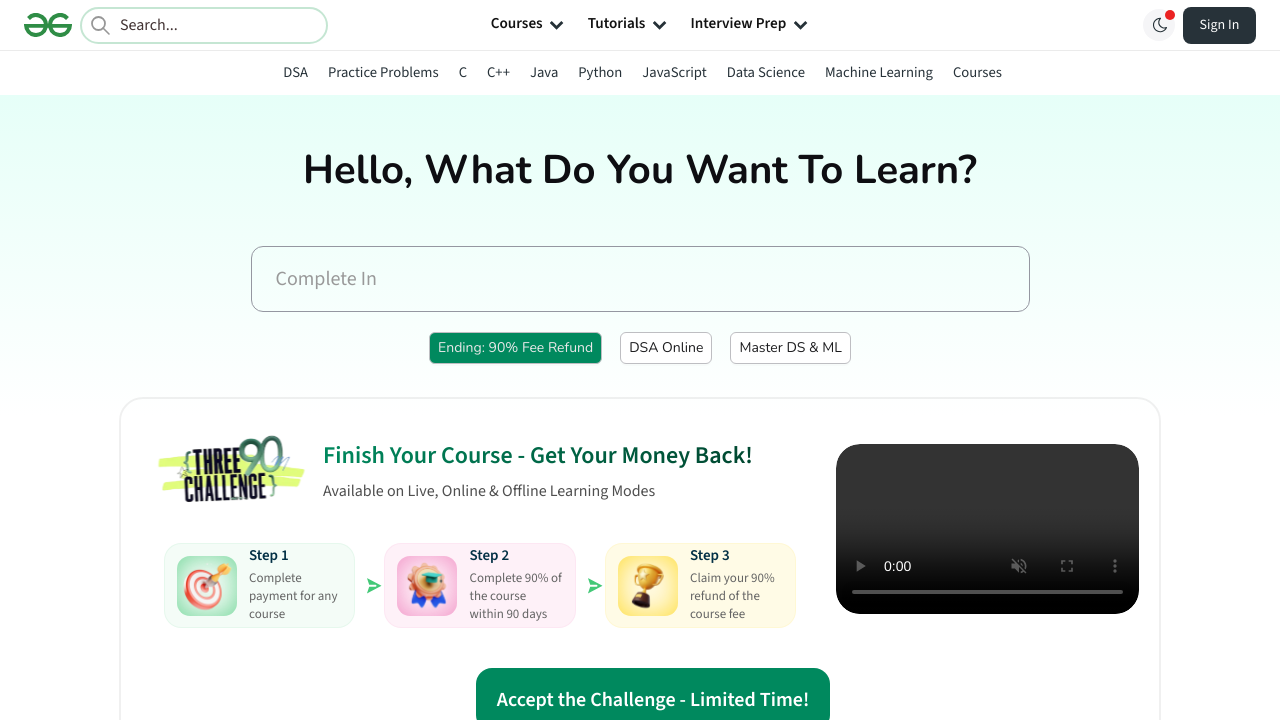

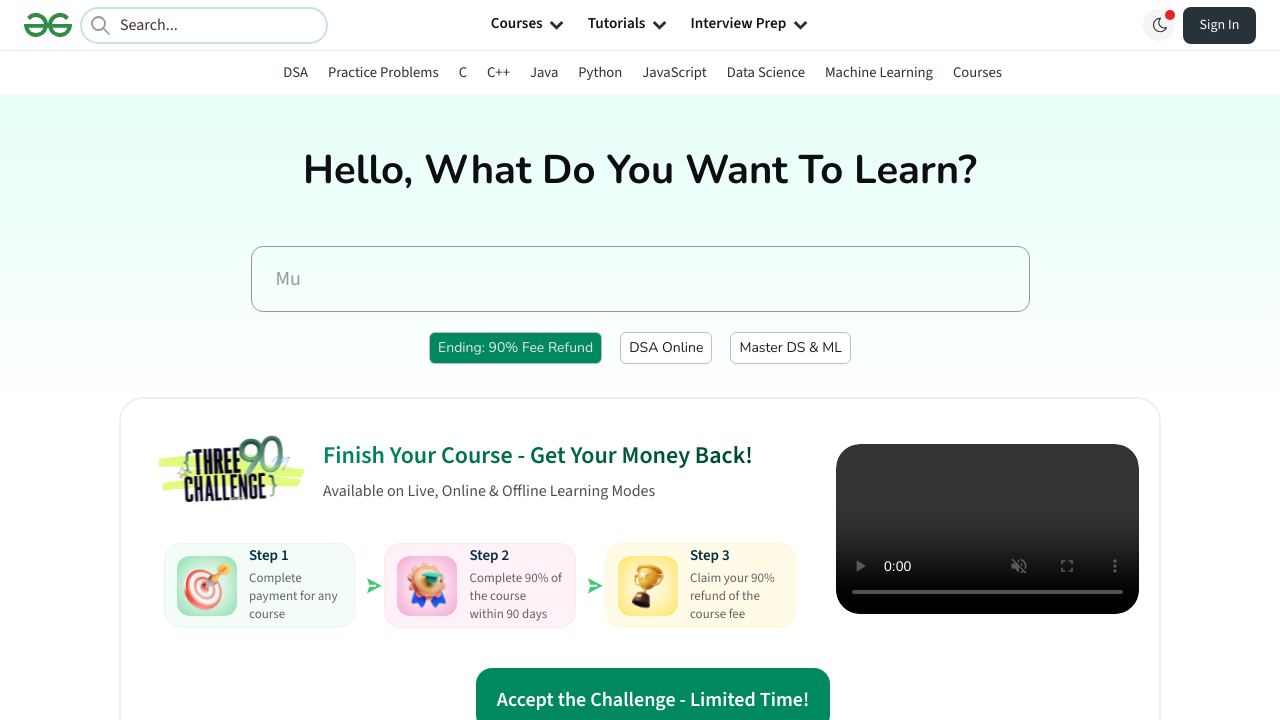